Tests search functionality using XPath selectors by clicking search input, typing a query, submitting, and verifying results

Starting URL: https://practice-react.sdetunicorns.com/

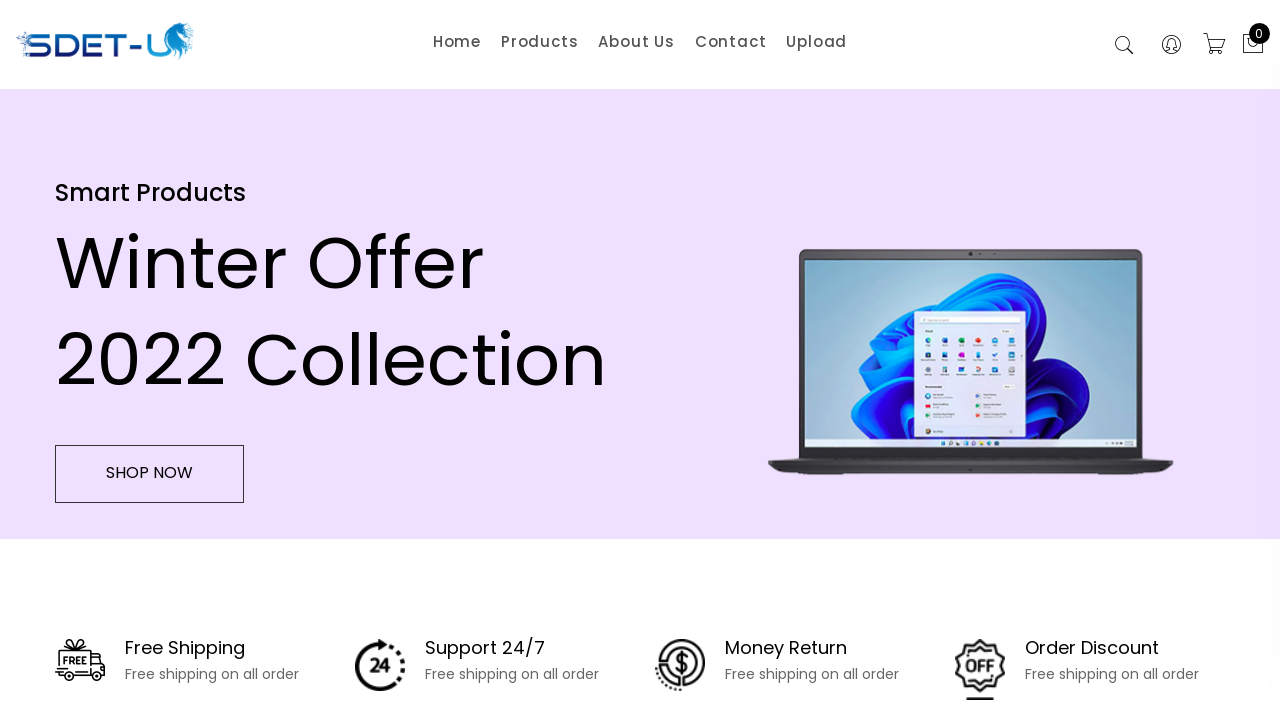

Clicked search input button using XPath selector at (1124, 46) on xpath=//button[@class="search-active"]
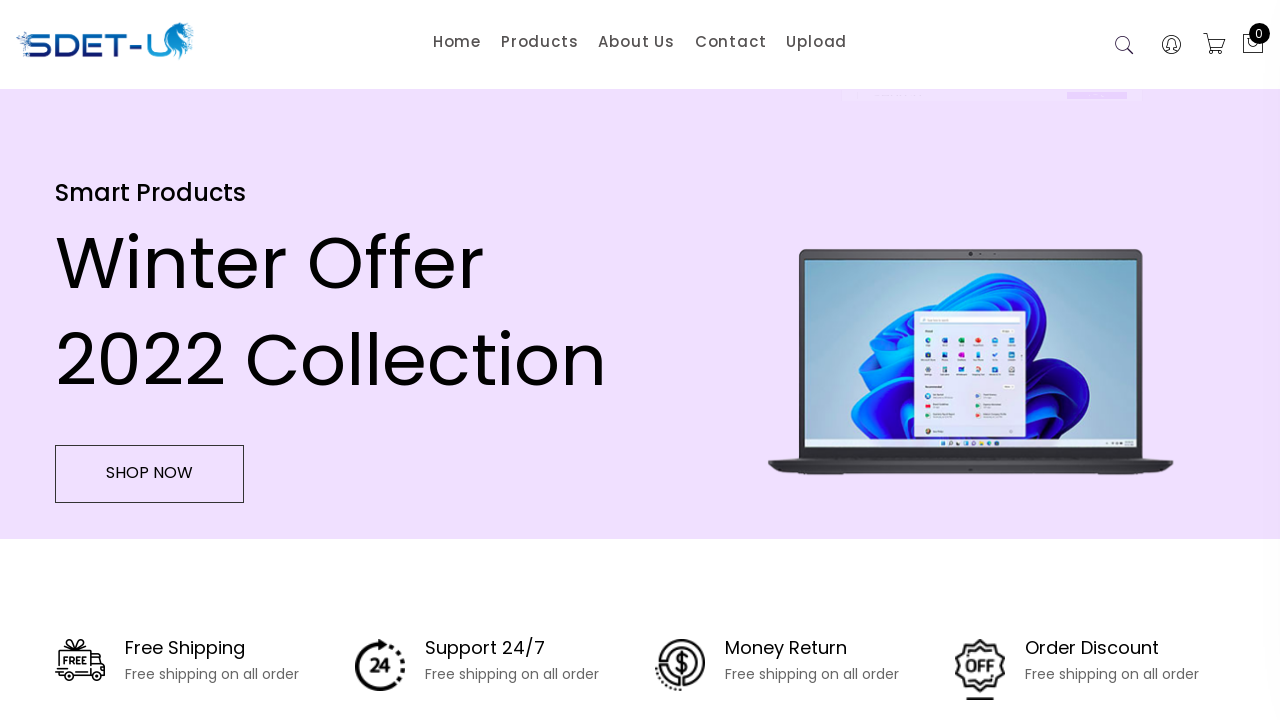

Typed 'Lenovo' into search field on //input[@placeholder='Search']
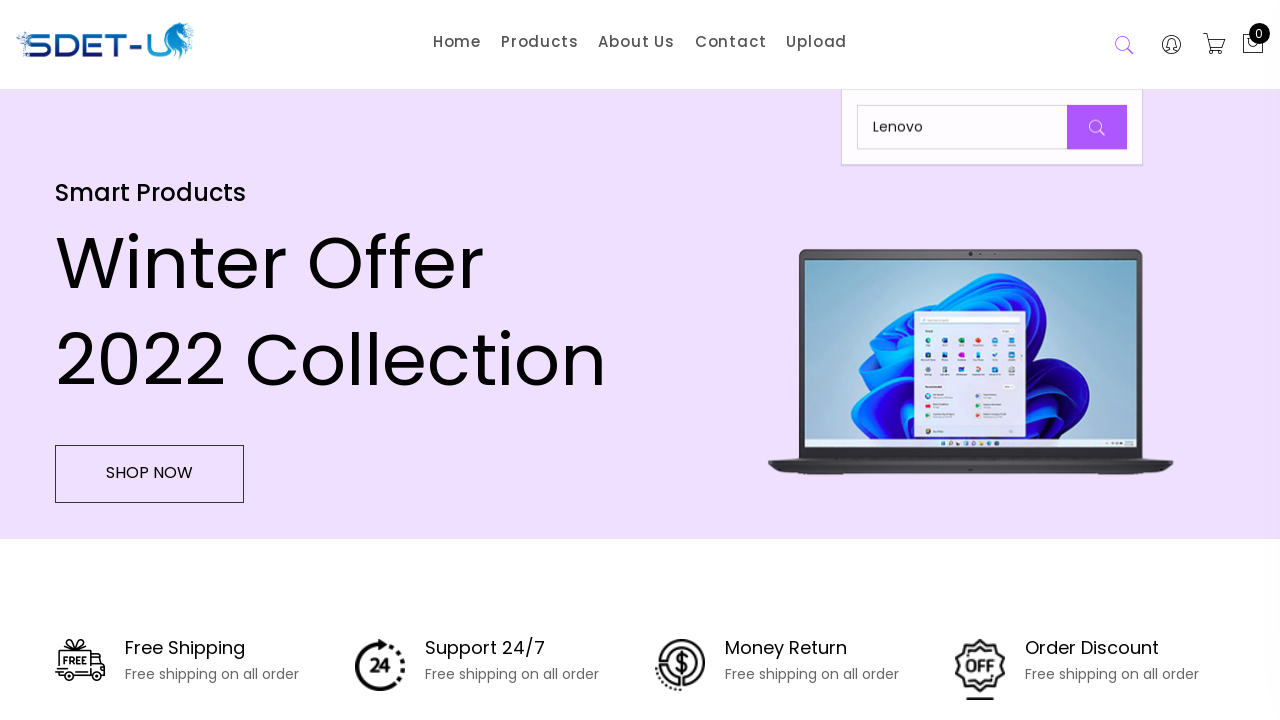

Clicked search button to submit query at (1097, 127) on xpath=//button[@class="button-search"]
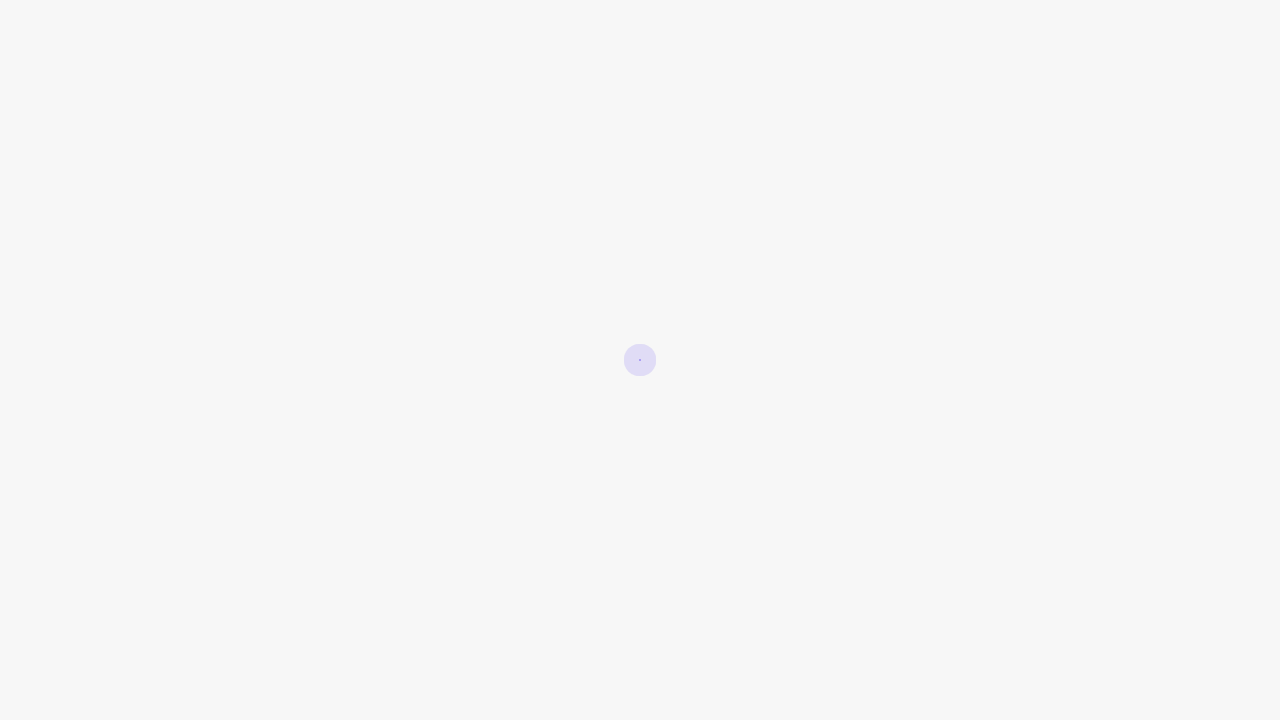

Search results displayed showing 'Showing Results for Lenovo'
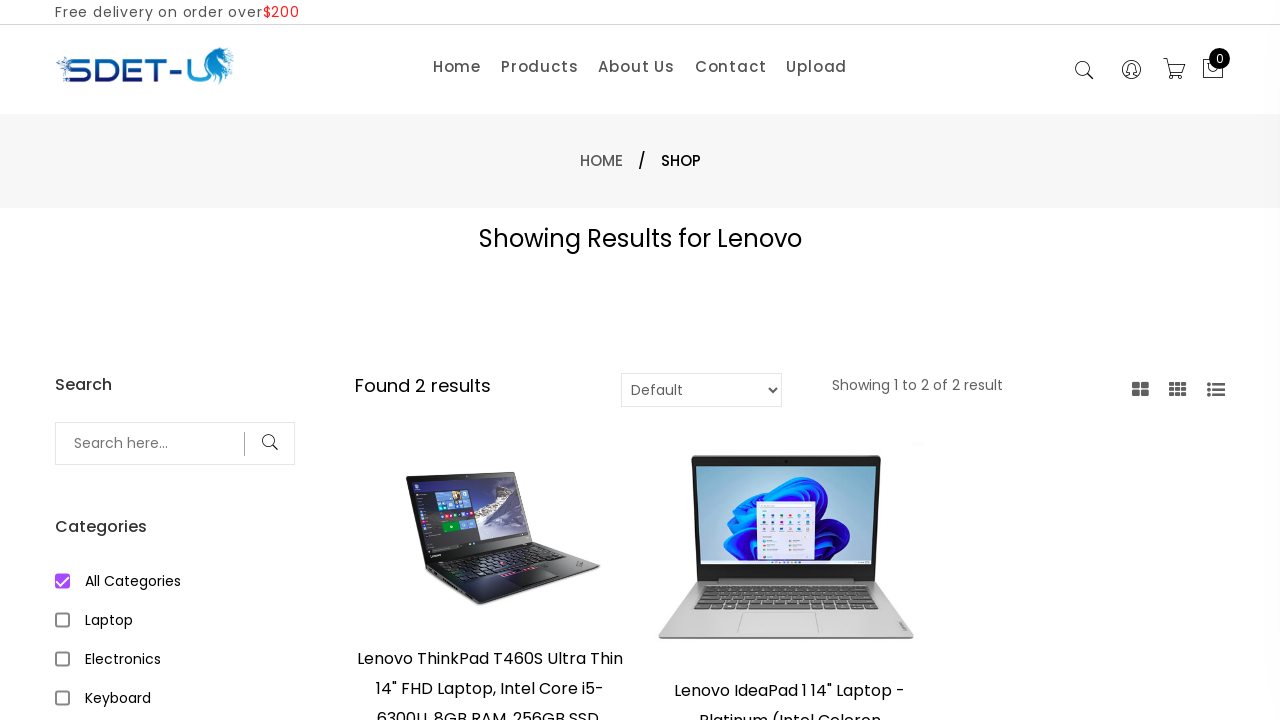

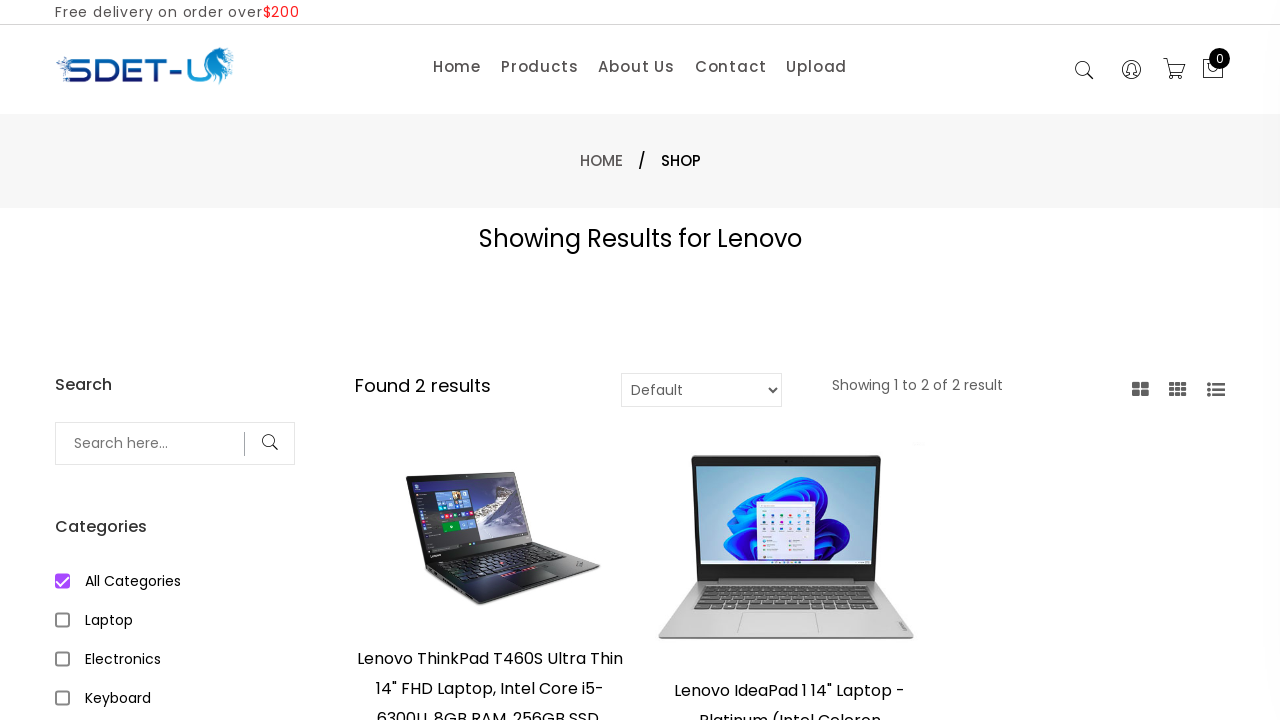